Tests JavaScript alert functionality by clicking a button that triggers an alert and capturing the alert text

Starting URL: https://demo.automationtesting.in/Alerts.html

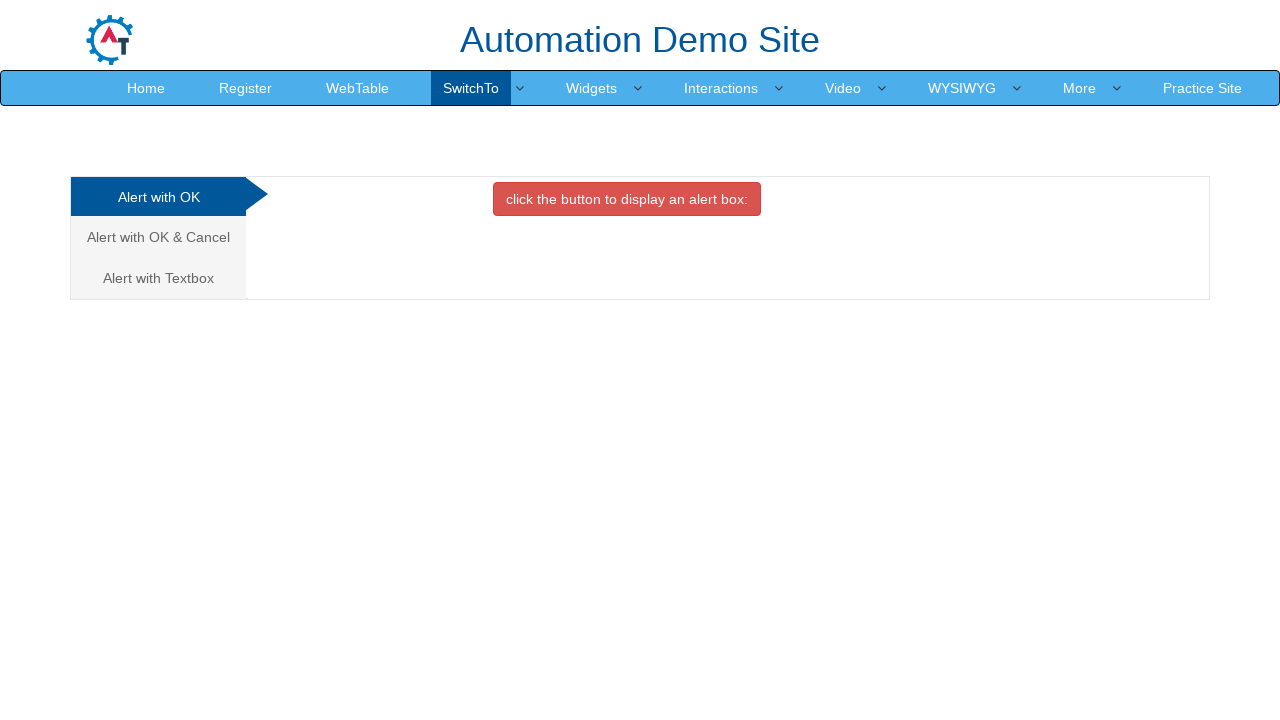

Clicked button to trigger JavaScript alert at (627, 199) on button[onclick='alertbox()']
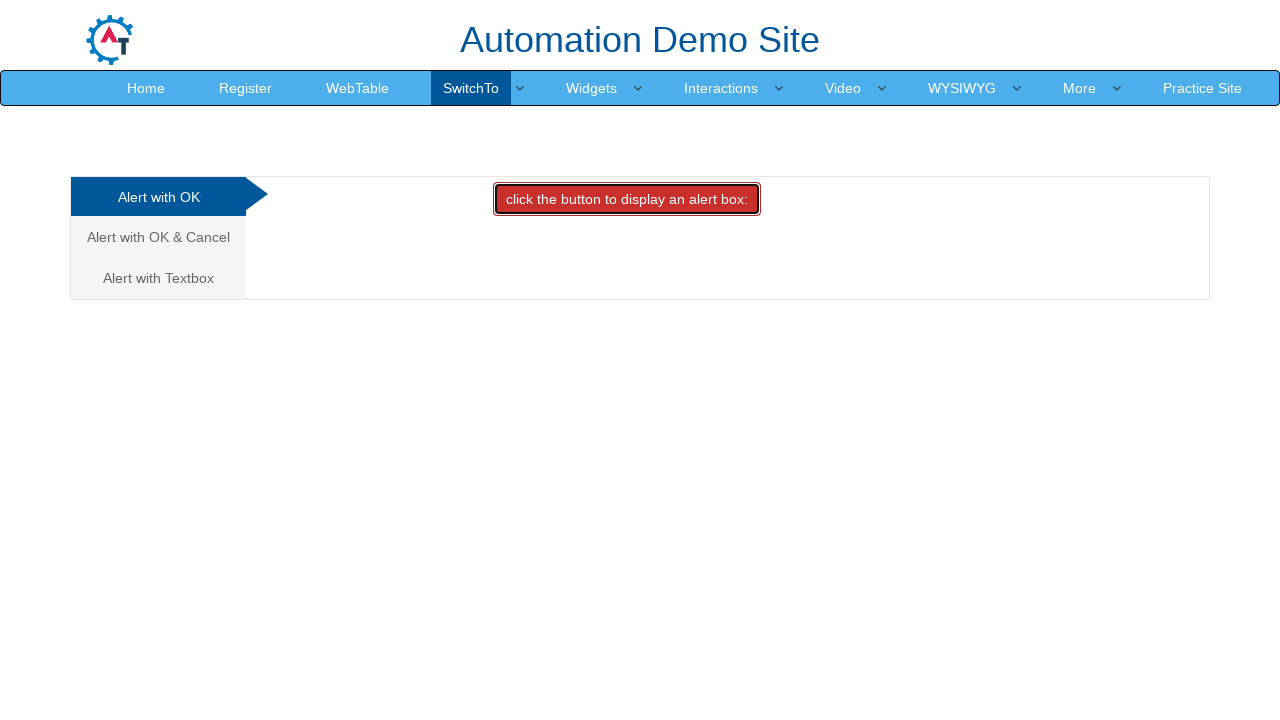

Set up dialog handler to accept alerts
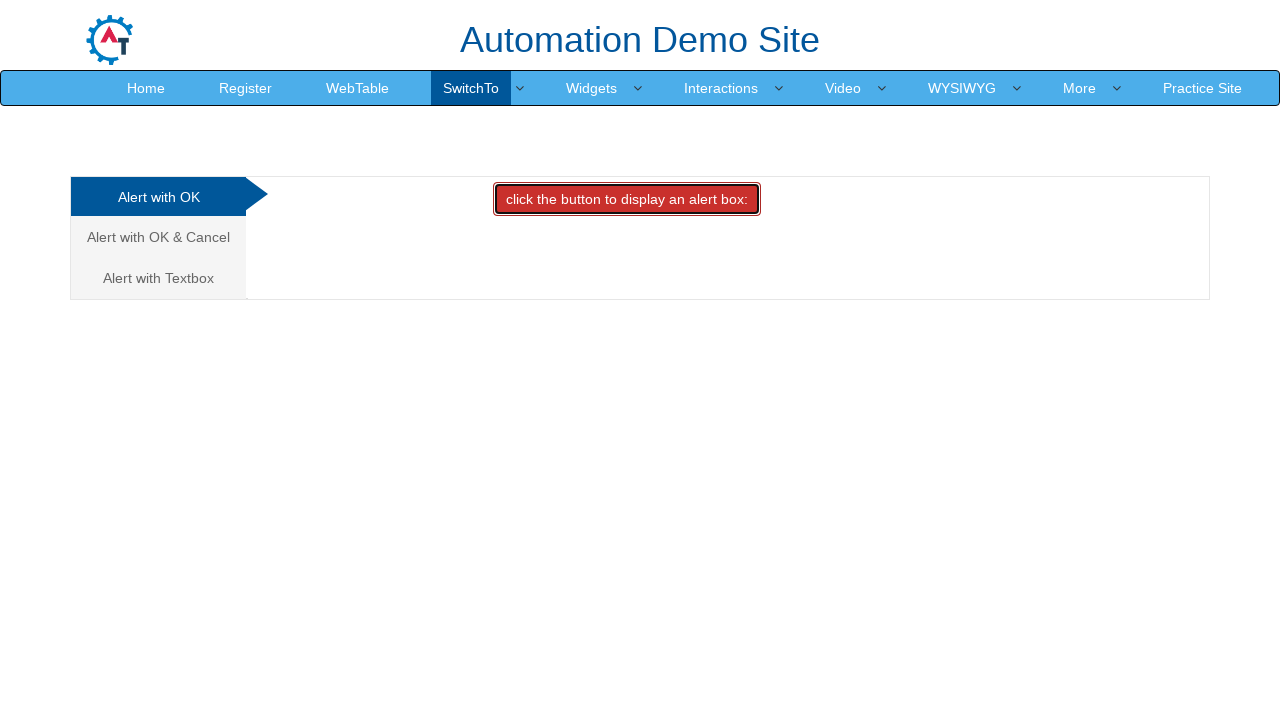

Clicked button again to trigger alert and capture text at (627, 199) on button[onclick='alertbox()']
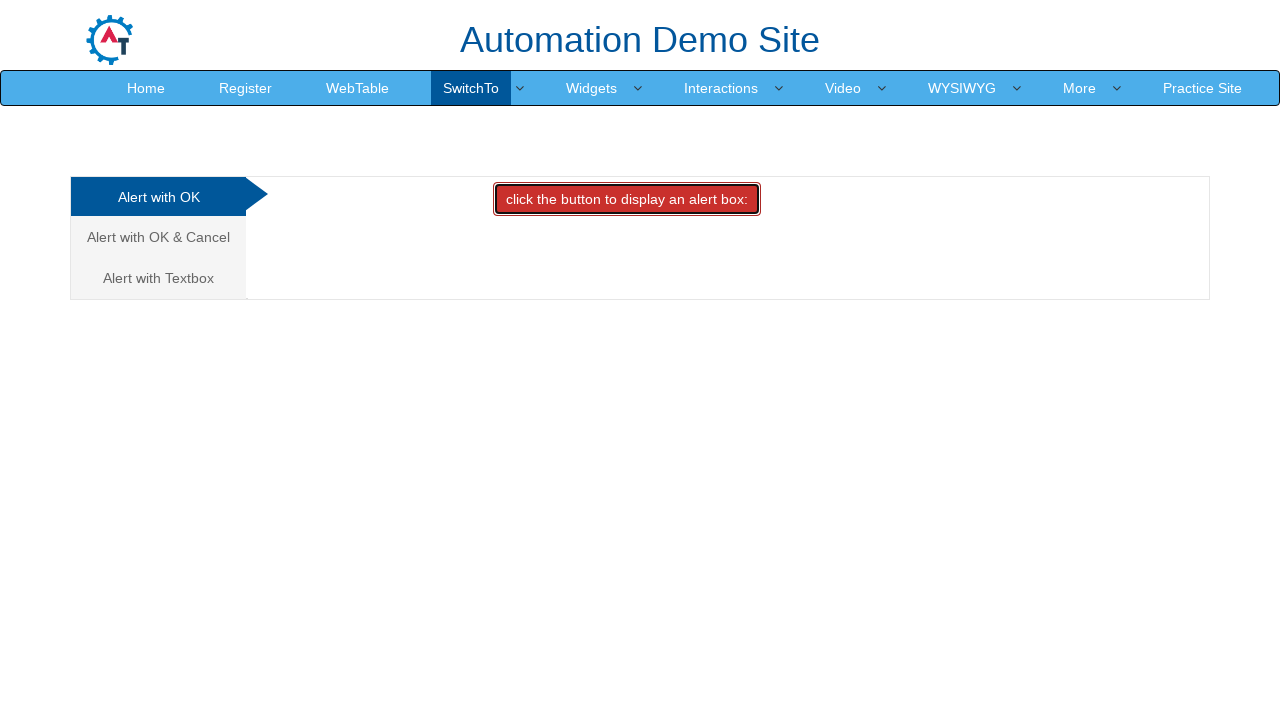

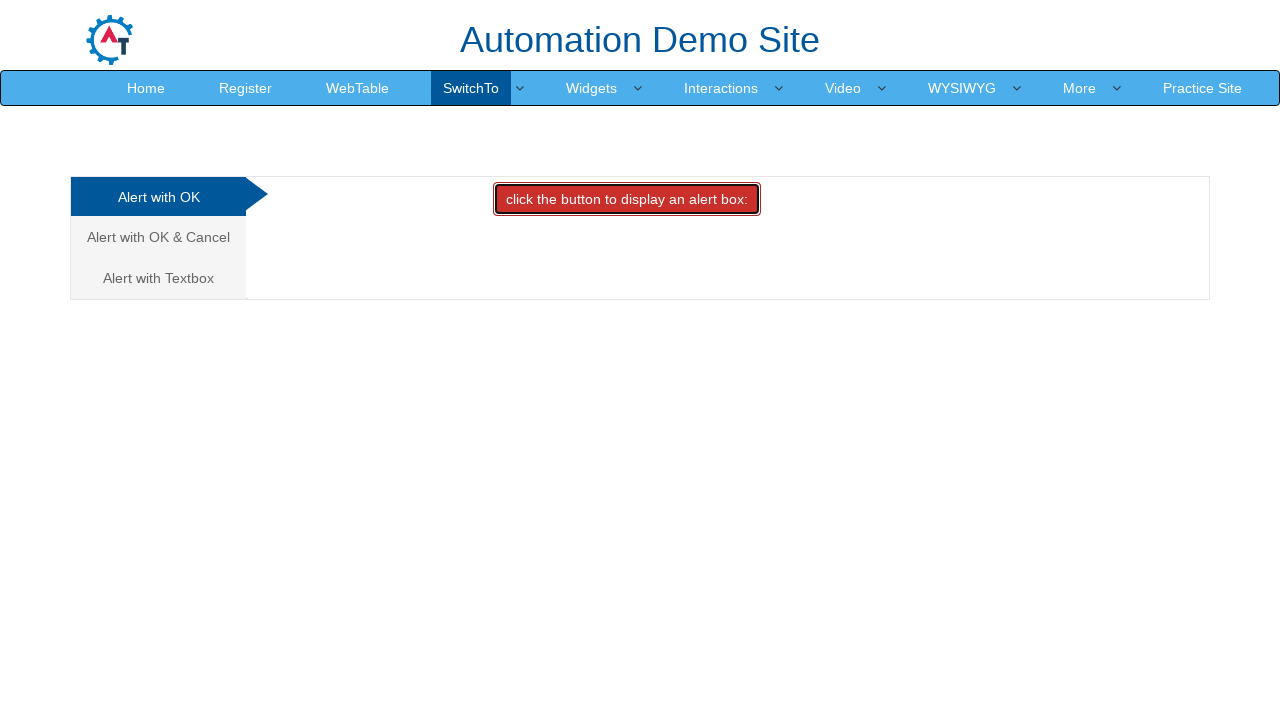